Tests finding a link by calculated text value, clicking it, then filling out a form with personal information (first name, last name, city, country) and submitting it.

Starting URL: http://suninjuly.github.io/find_link_text

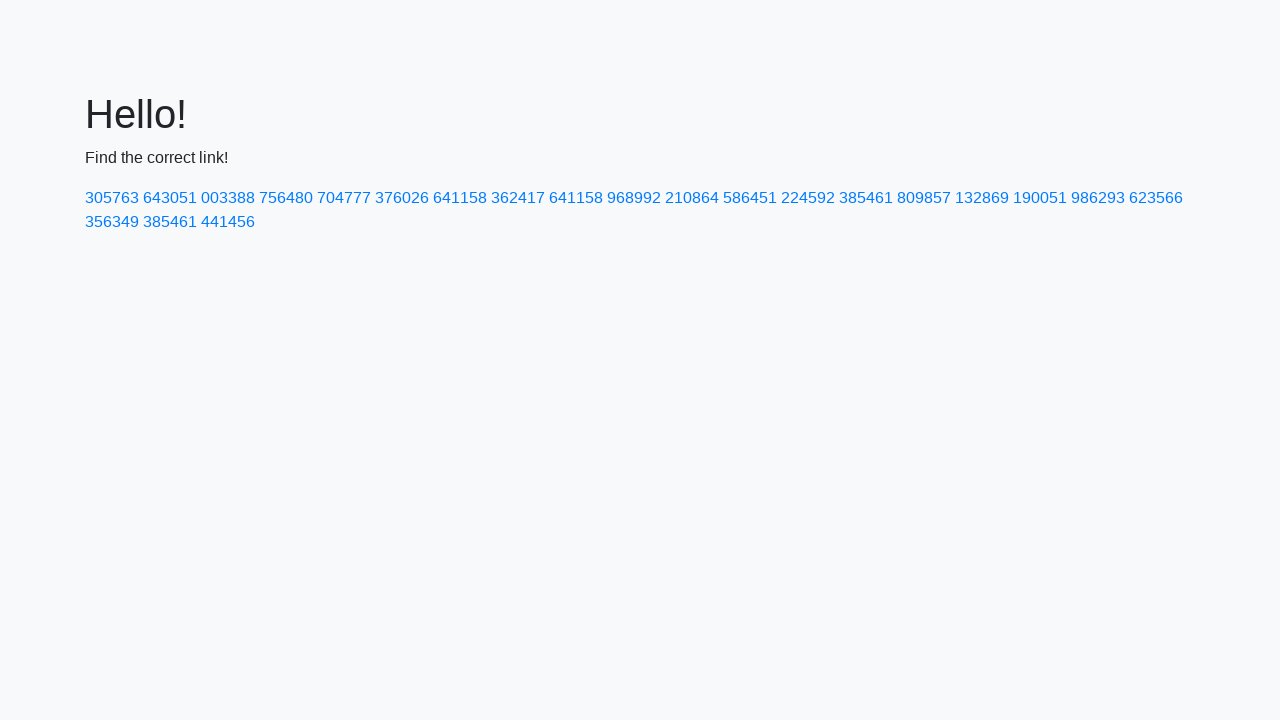

Clicked the secret link with calculated text value '22459' at (808, 198) on a:text-is('224592')
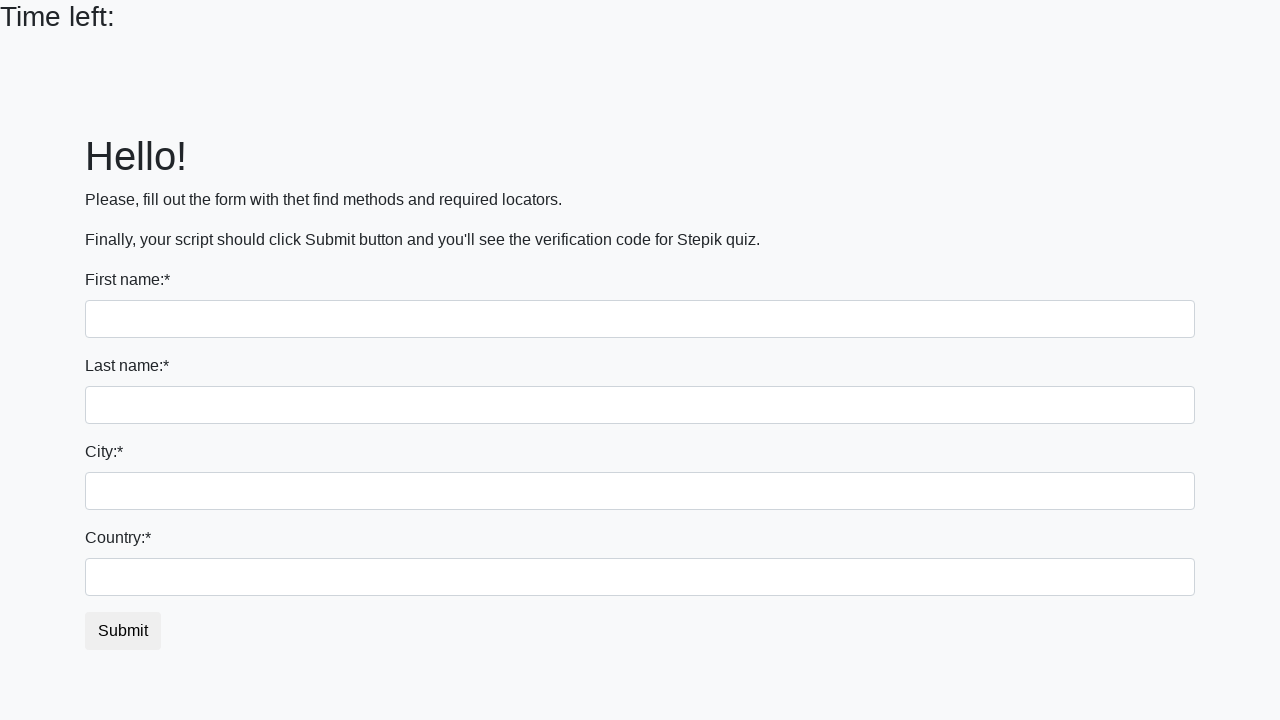

Filled first name field with 'Ivan' on input
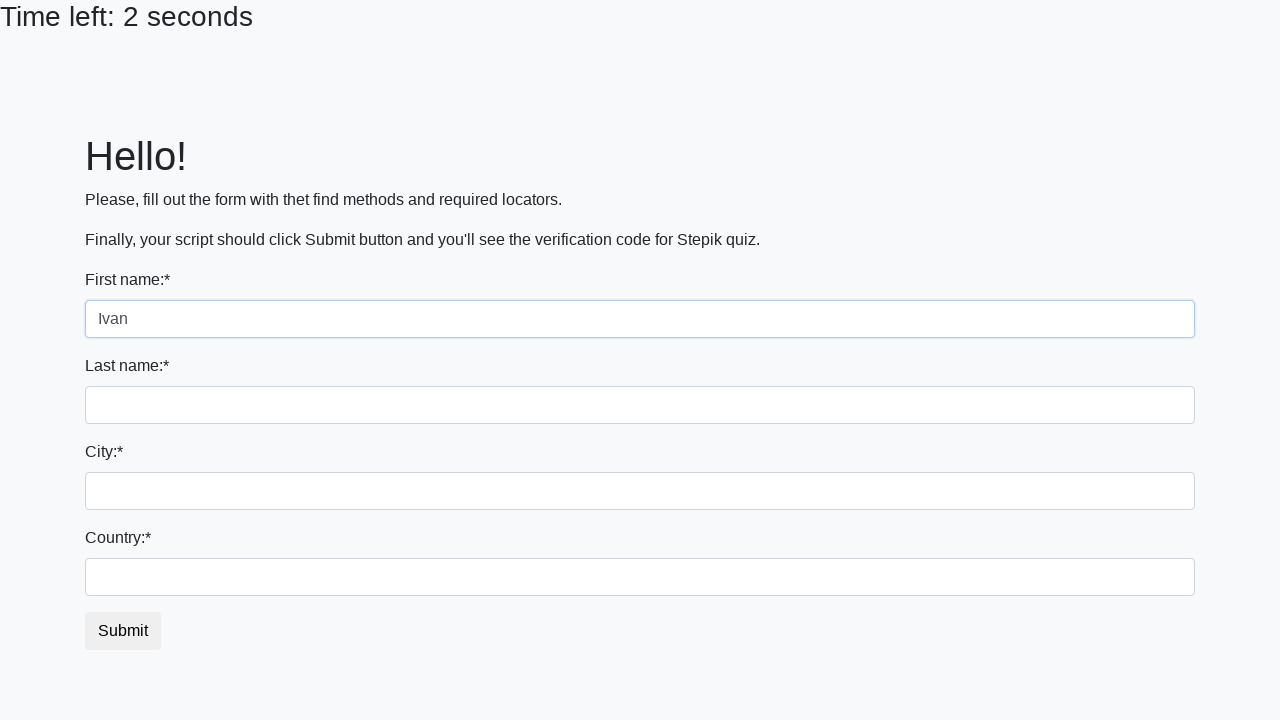

Filled last name field with 'Petrov' on input[name='last_name']
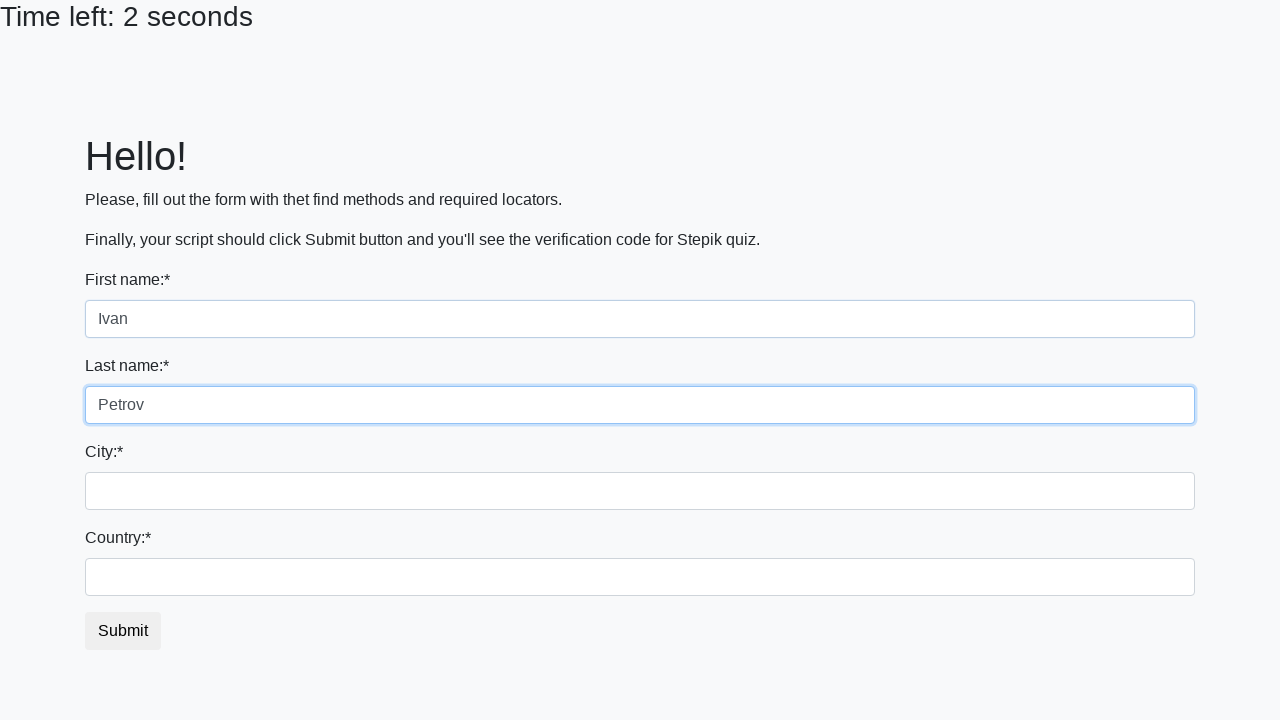

Filled city field with 'Smolensk' on .city
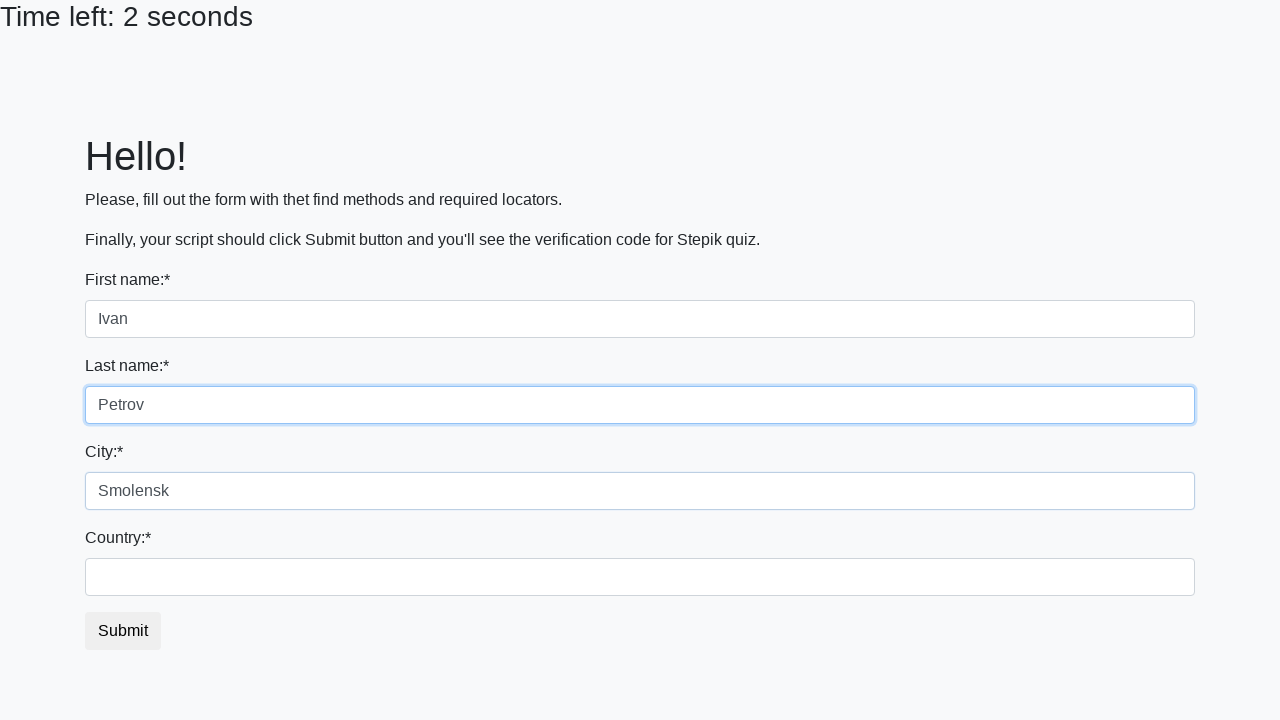

Filled country field with 'Russia' on #country
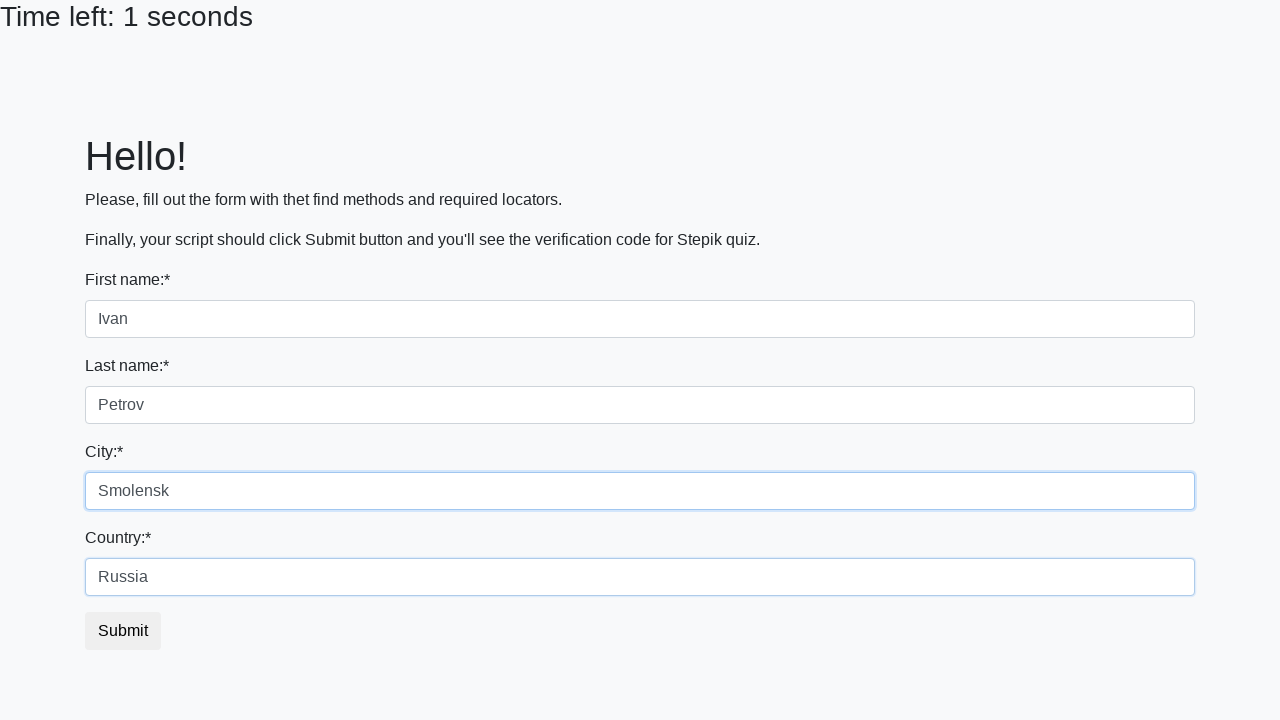

Clicked submit button to complete form submission at (123, 631) on button.btn
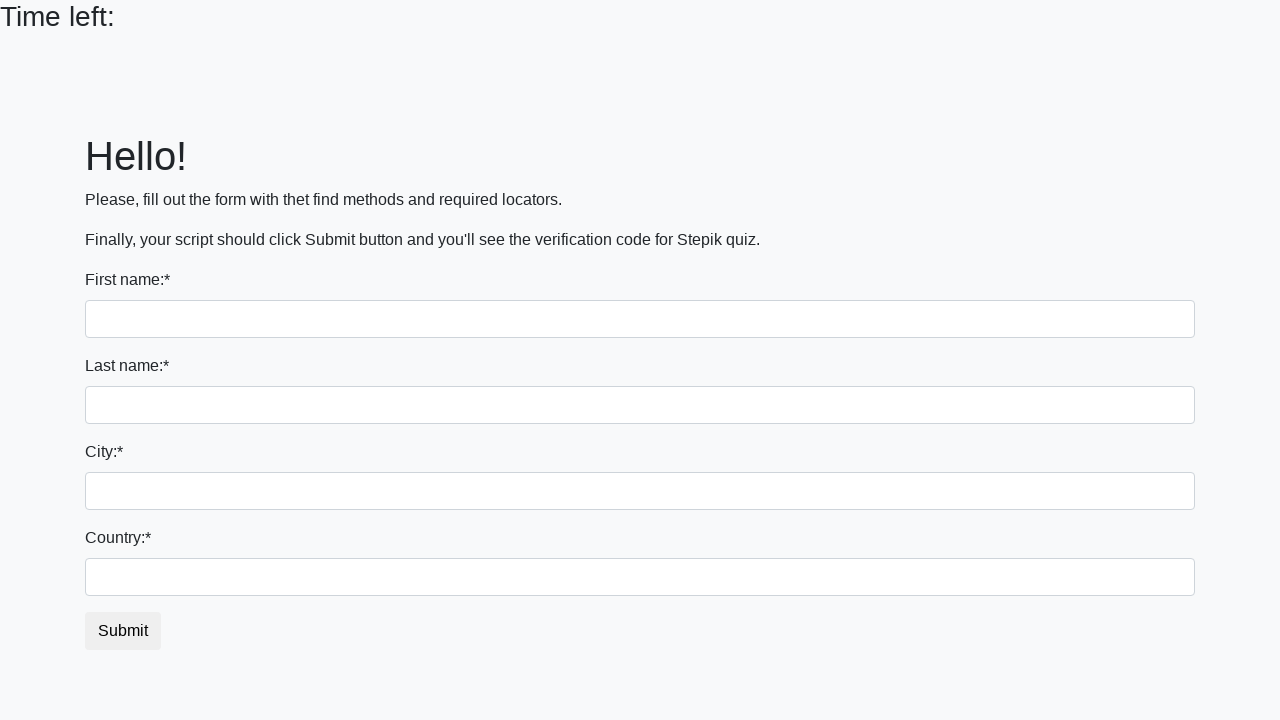

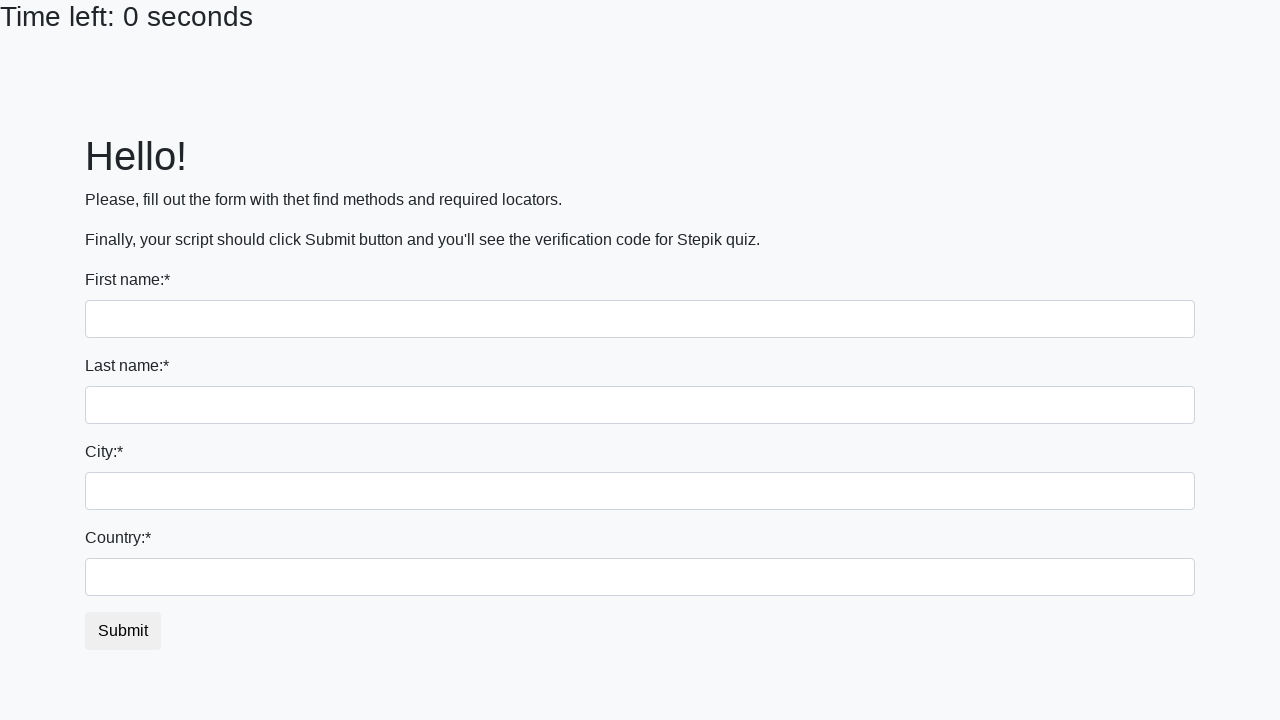